Tests checkbox functionality by checking the element's status (displayed, enabled, selected) before and after clicking it

Starting URL: http://samples.gwtproject.org/samples/Showcase/Showcase.html#!CwCheckBox

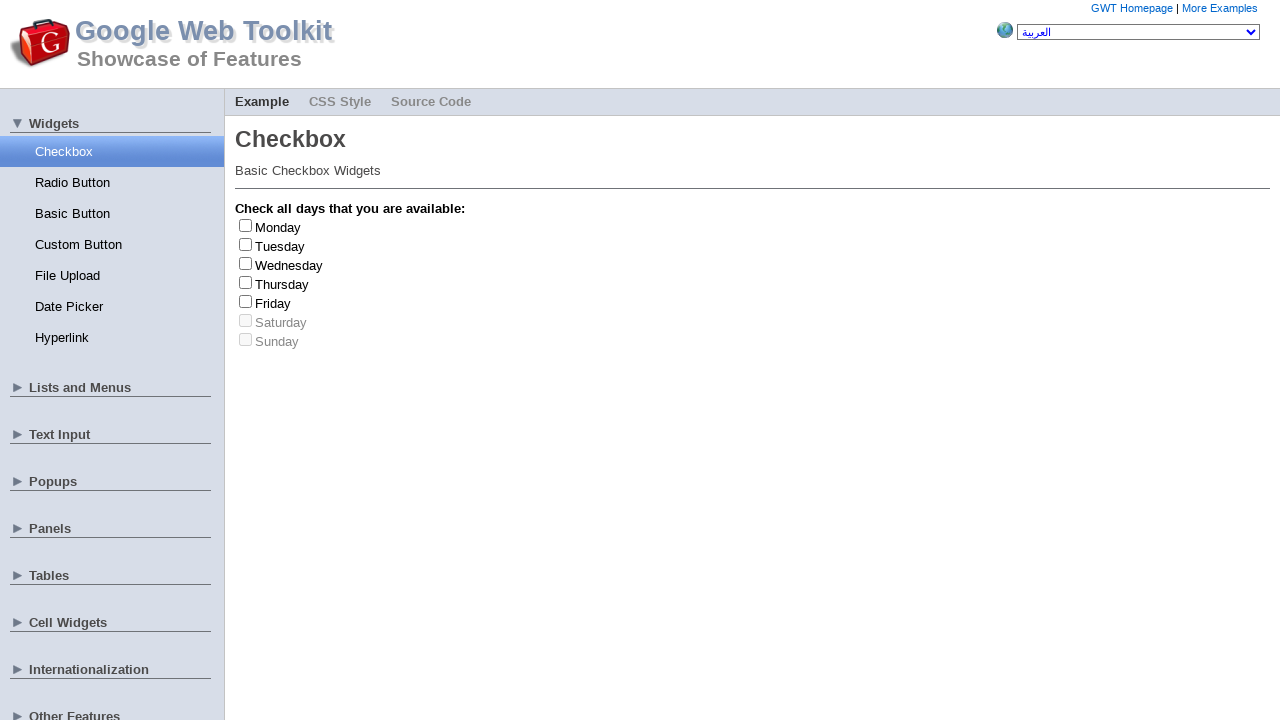

Located Tuesday checkbox element
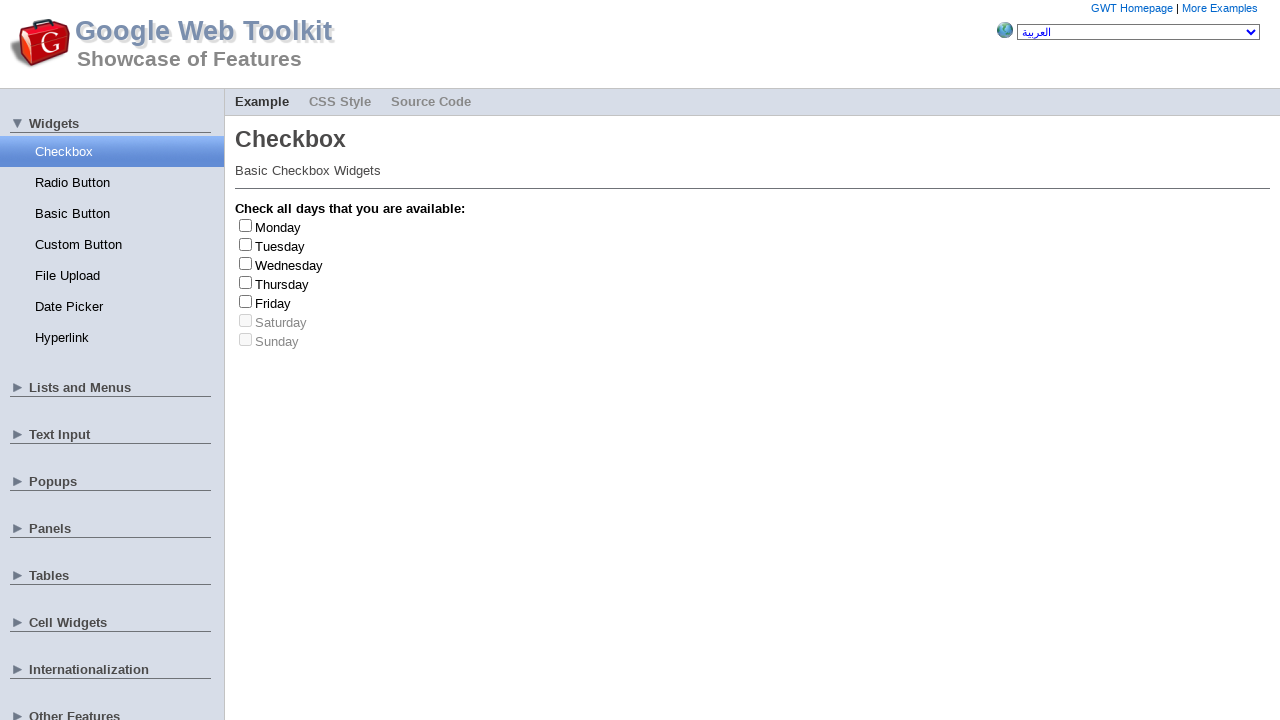

Verified Tuesday checkbox is visible
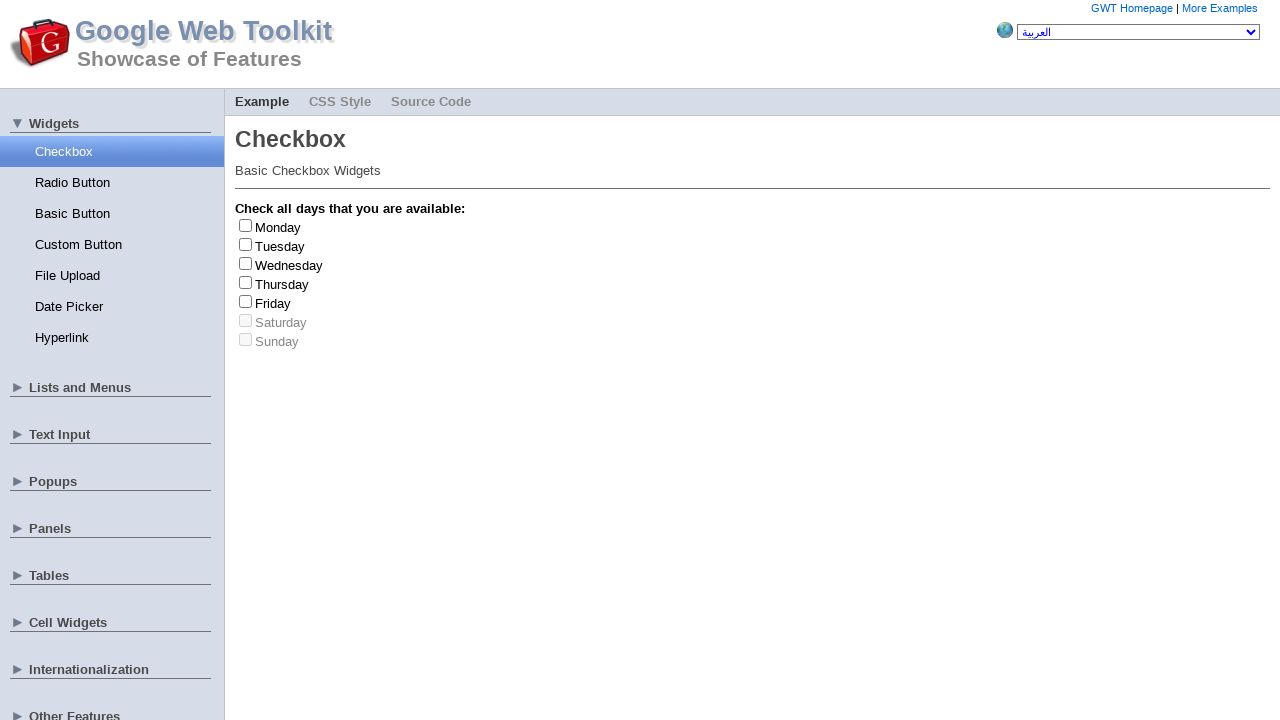

Verified Tuesday checkbox is enabled
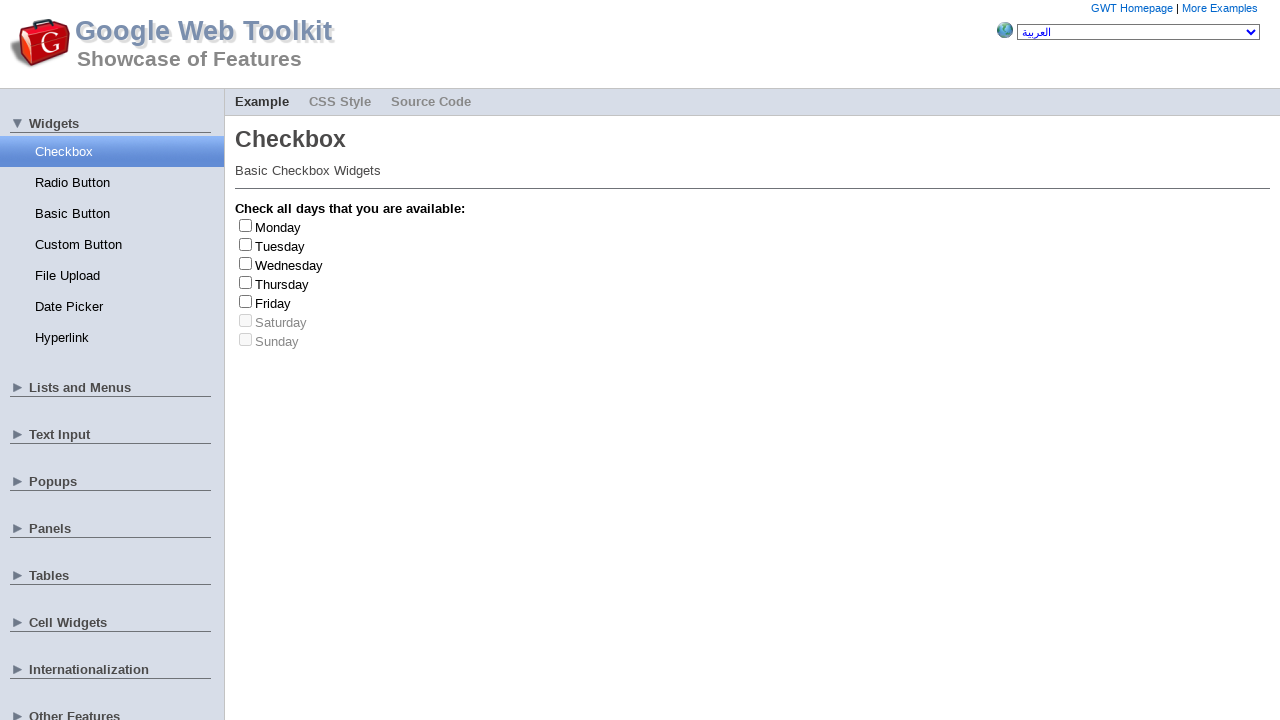

Verified Tuesday checkbox is not checked initially
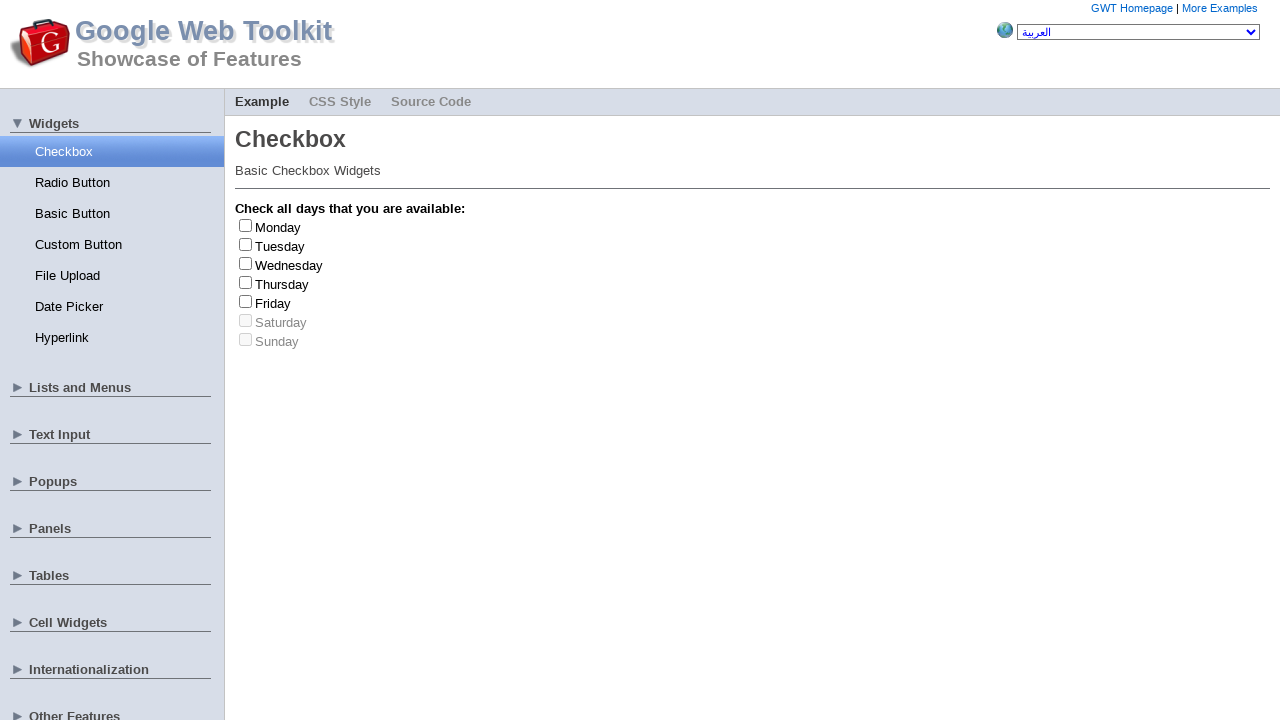

Clicked Tuesday checkbox to select it at (246, 244) on #gwt-debug-cwCheckBox-Tuesday-input
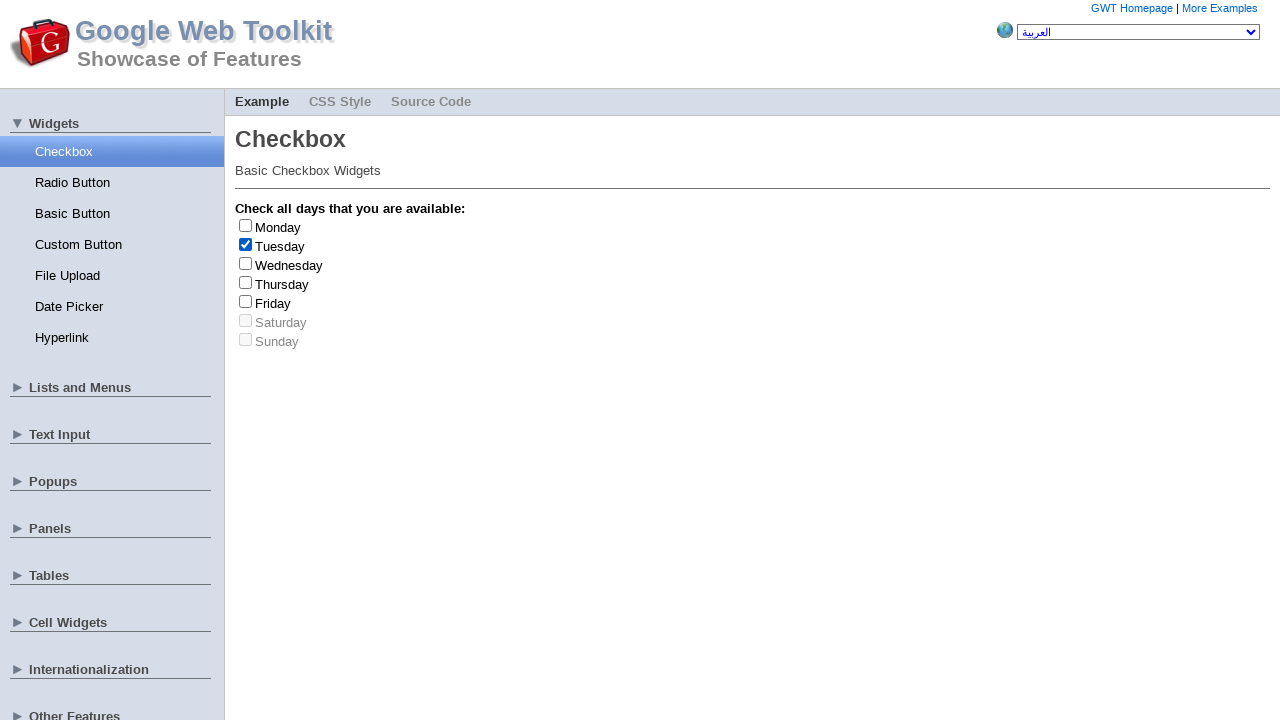

Verified Tuesday checkbox is now checked after click
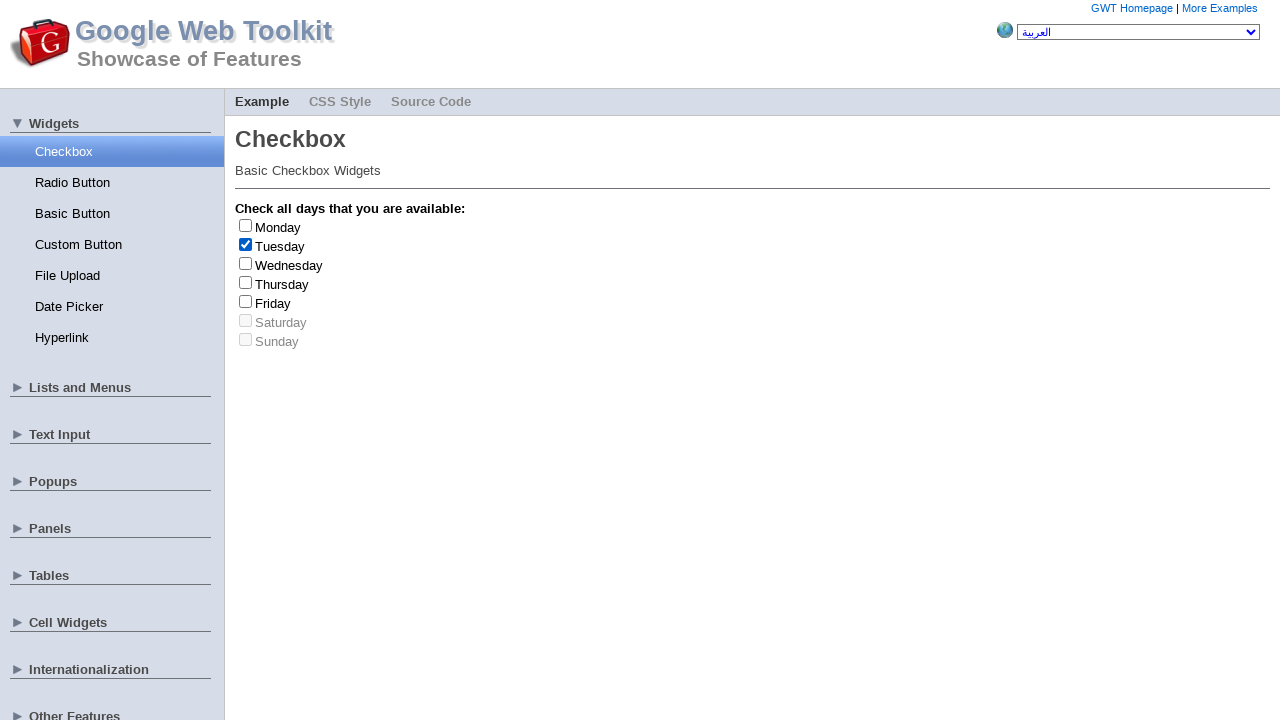

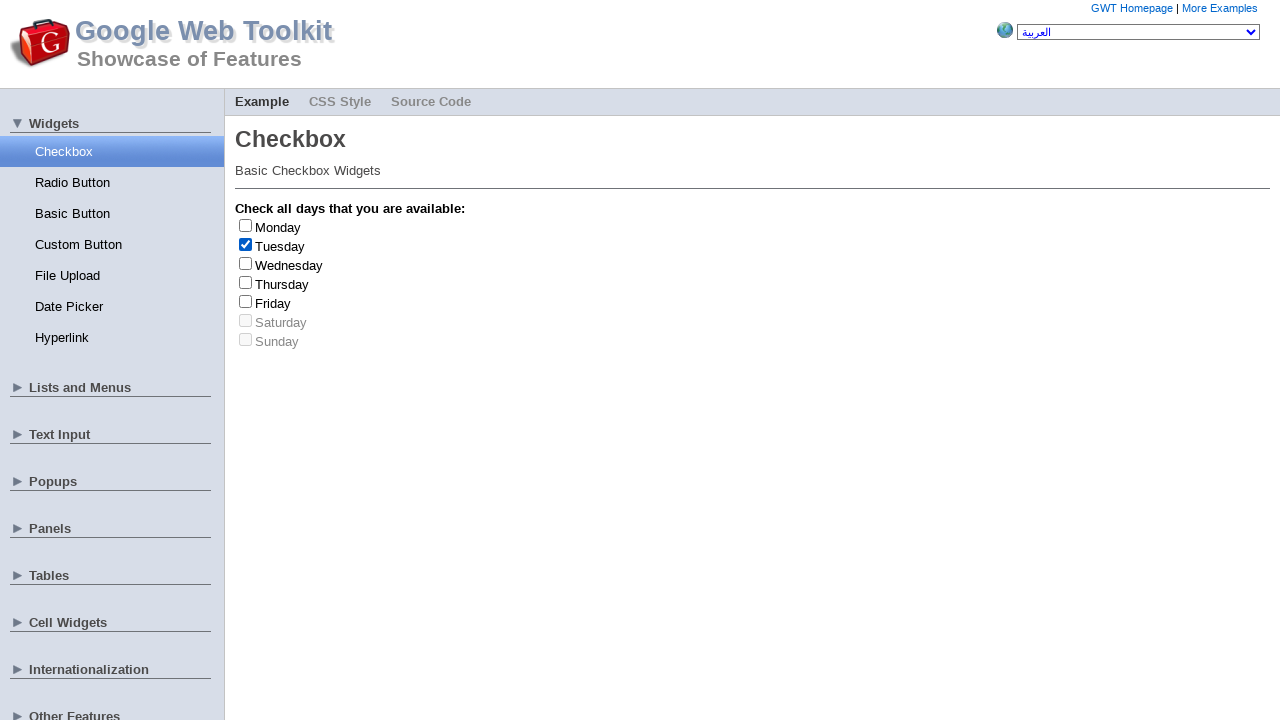